Tests drag and drop functionality by dragging element A to element B position

Starting URL: http://the-internet.herokuapp.com/

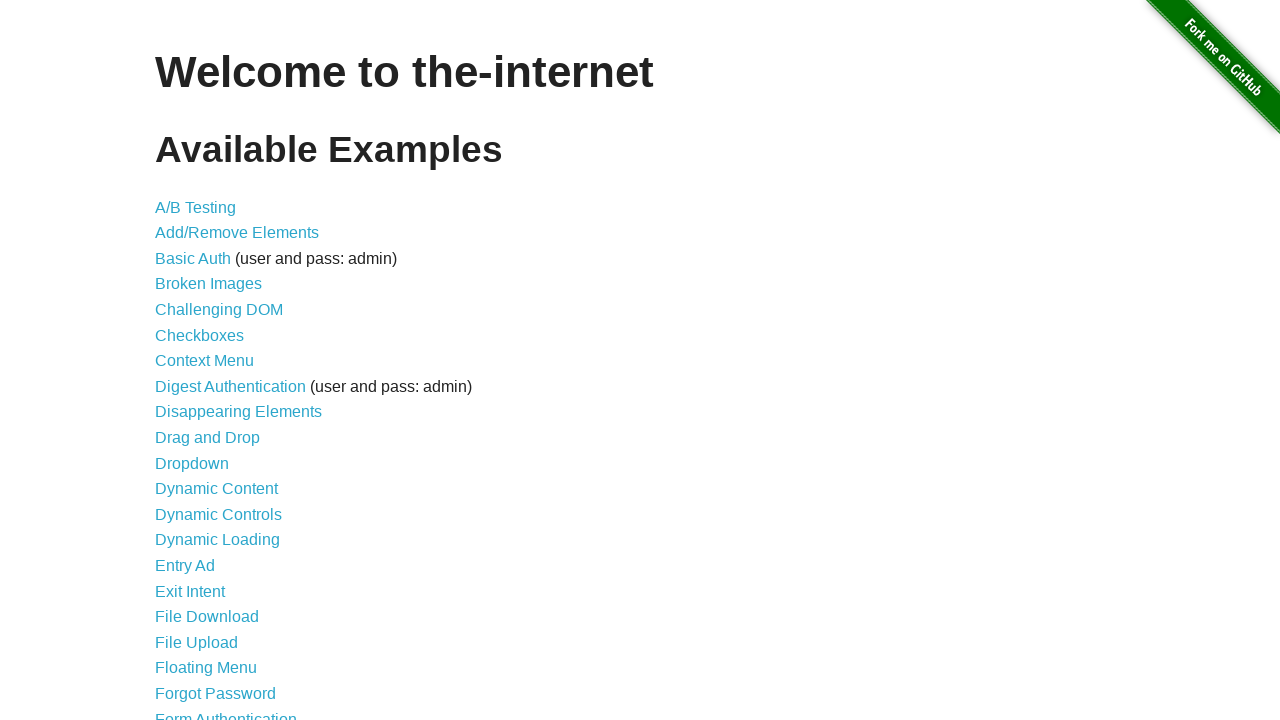

Clicked on drag and drop link at (208, 438) on a[href='/drag_and_drop']
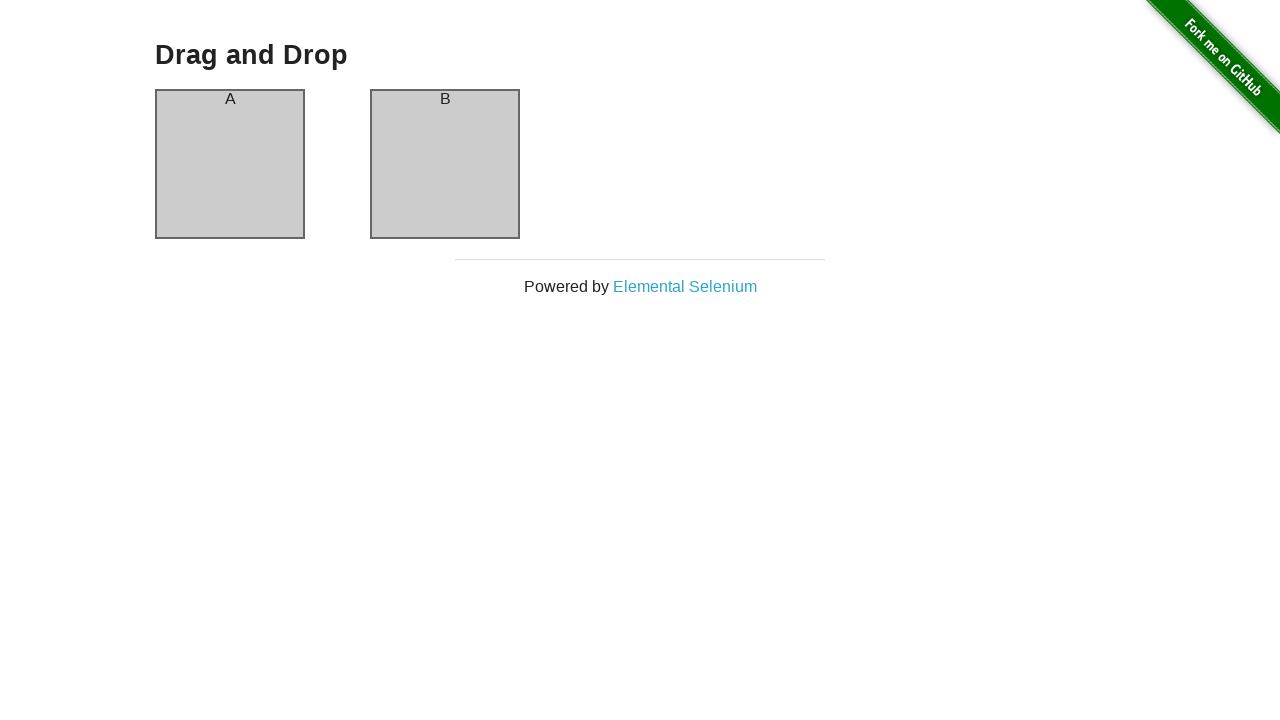

Navigated to drag and drop page
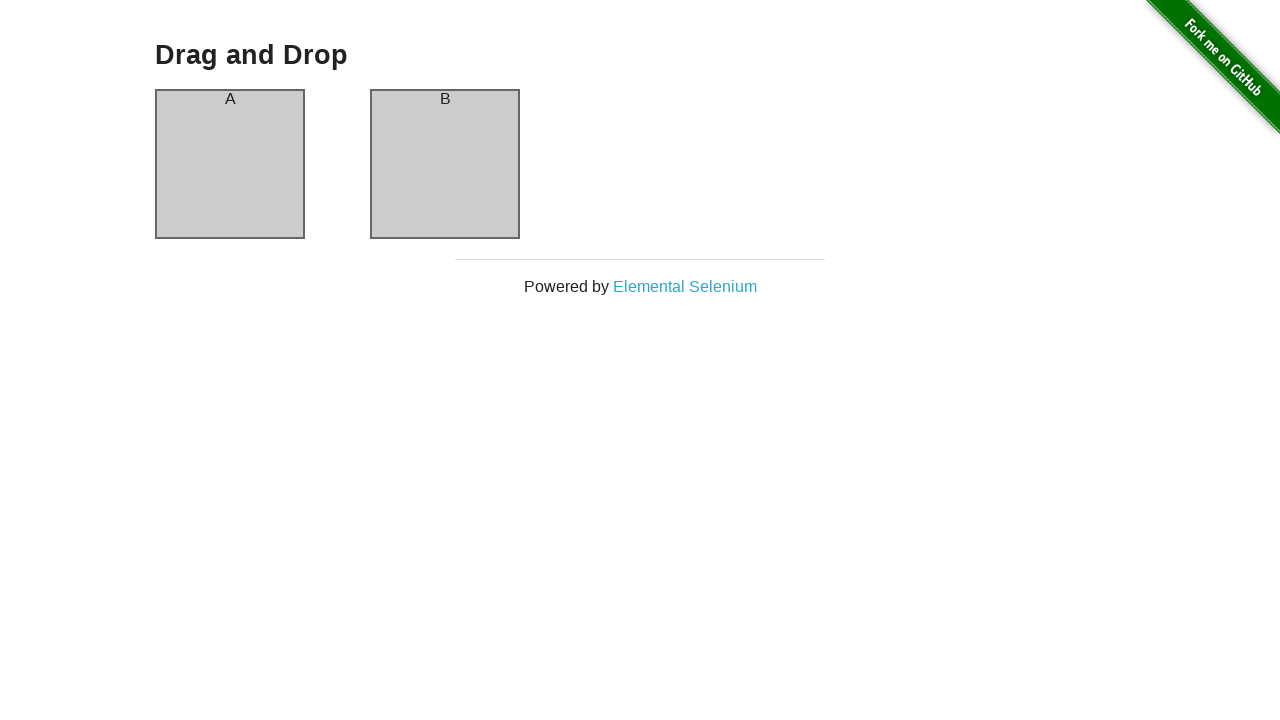

Located column A element
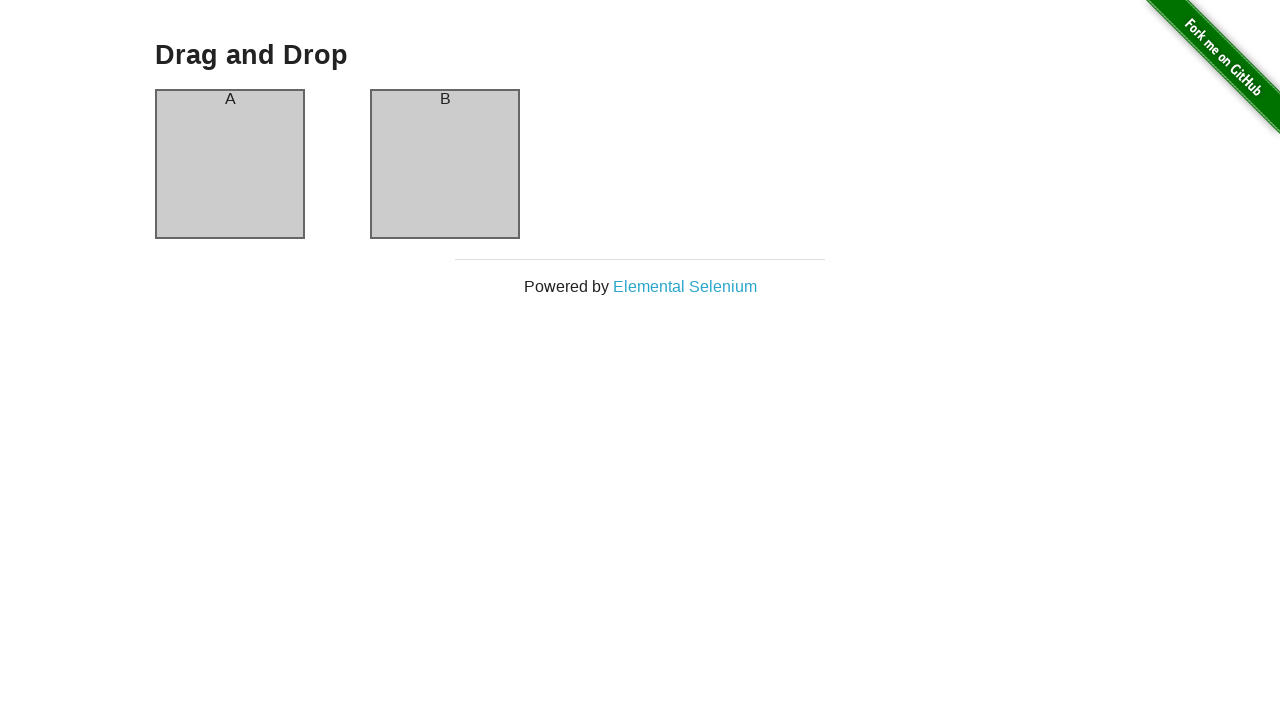

Located column B element
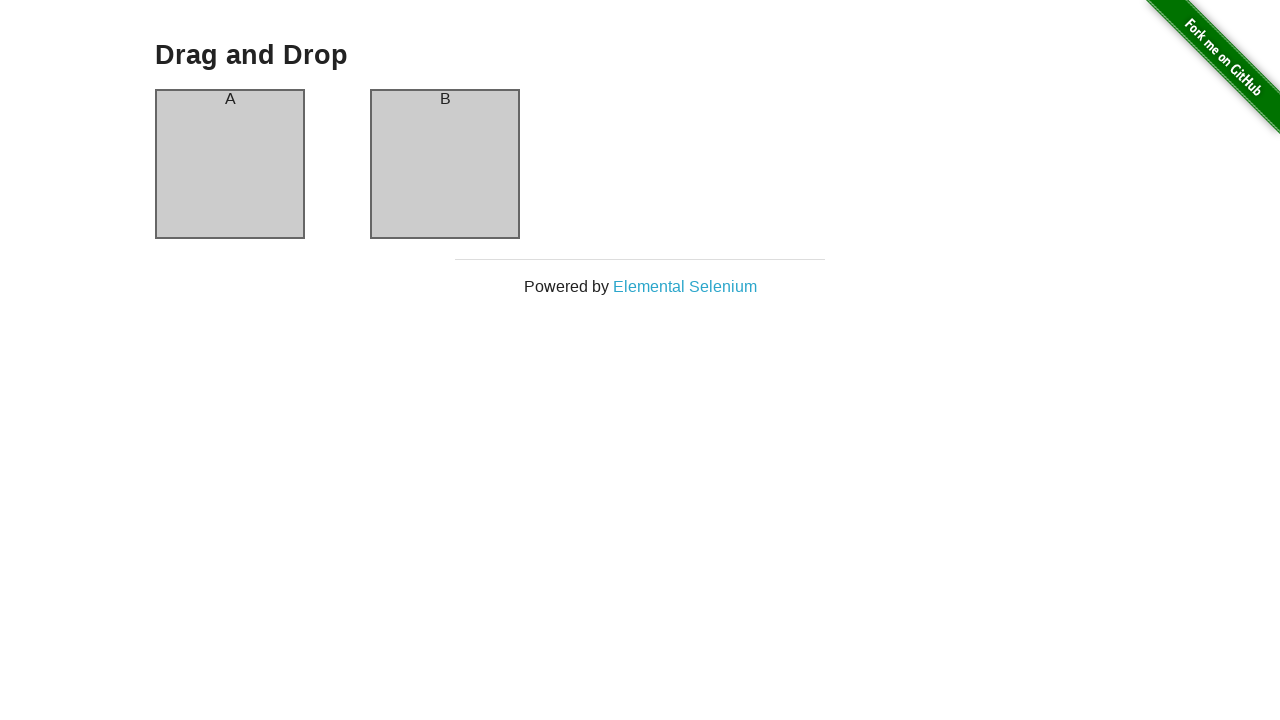

Dragged column A to column B position at (445, 164)
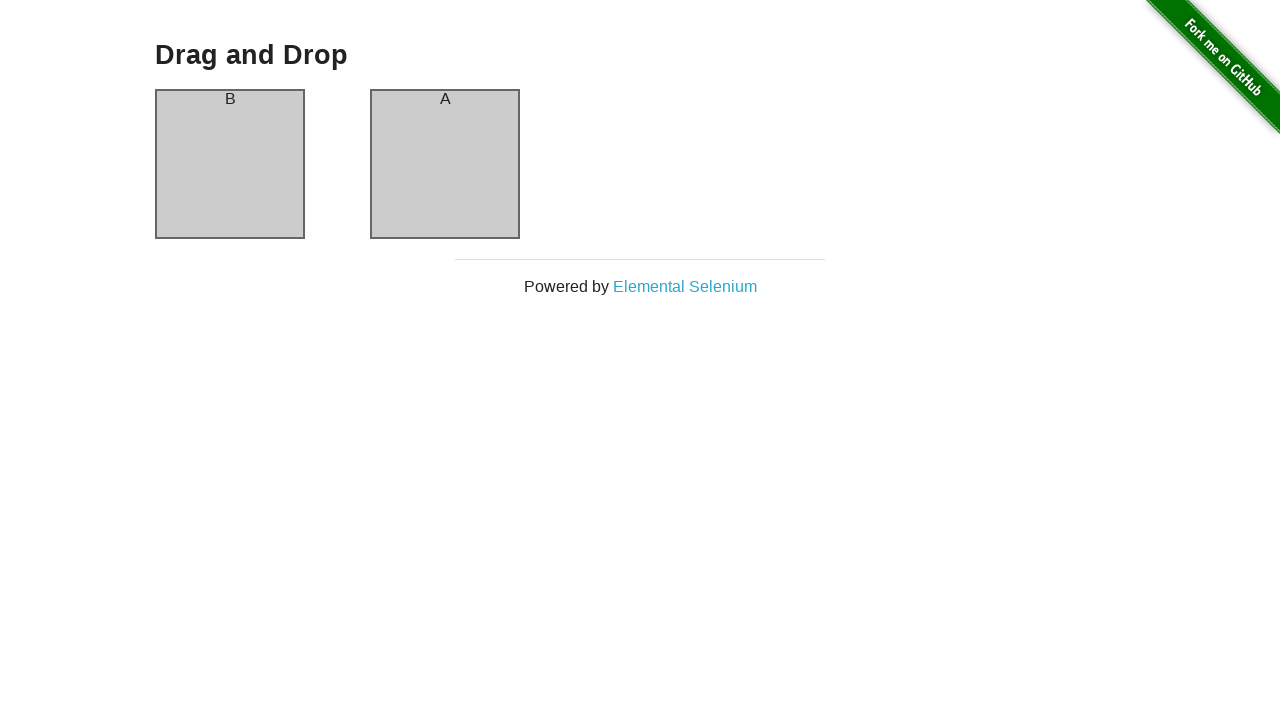

Waited for drag and drop animation to complete
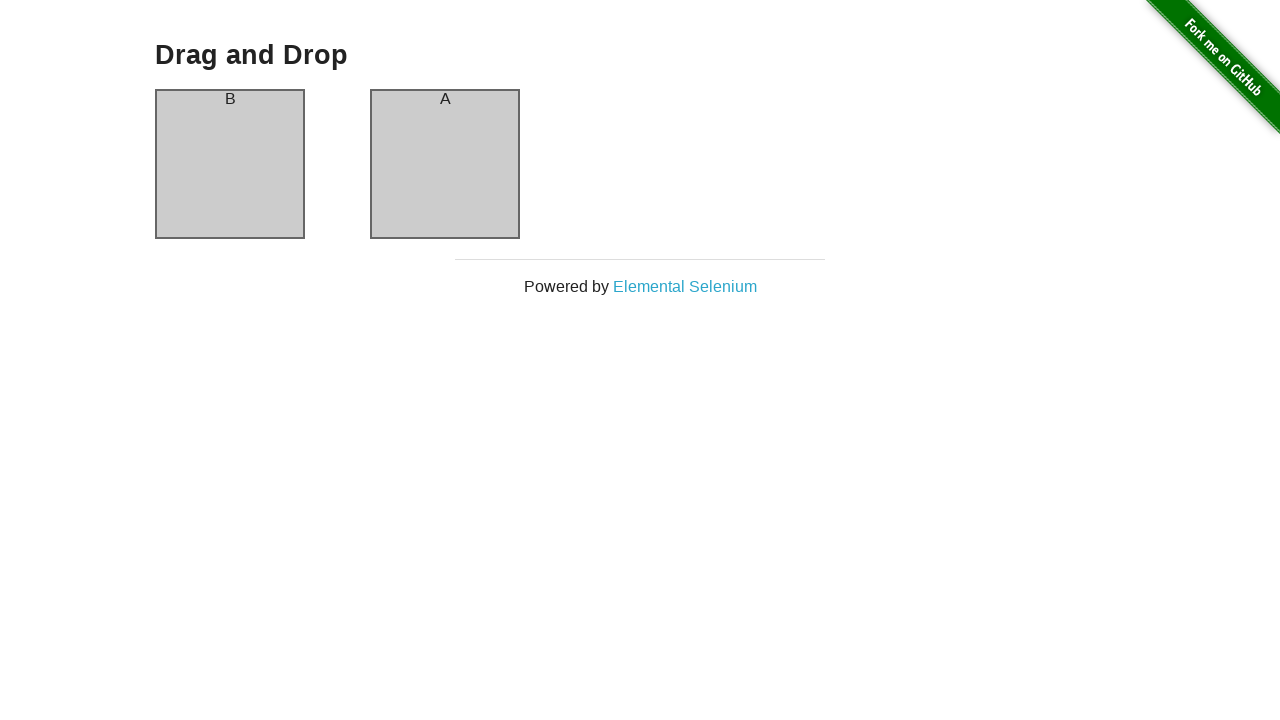

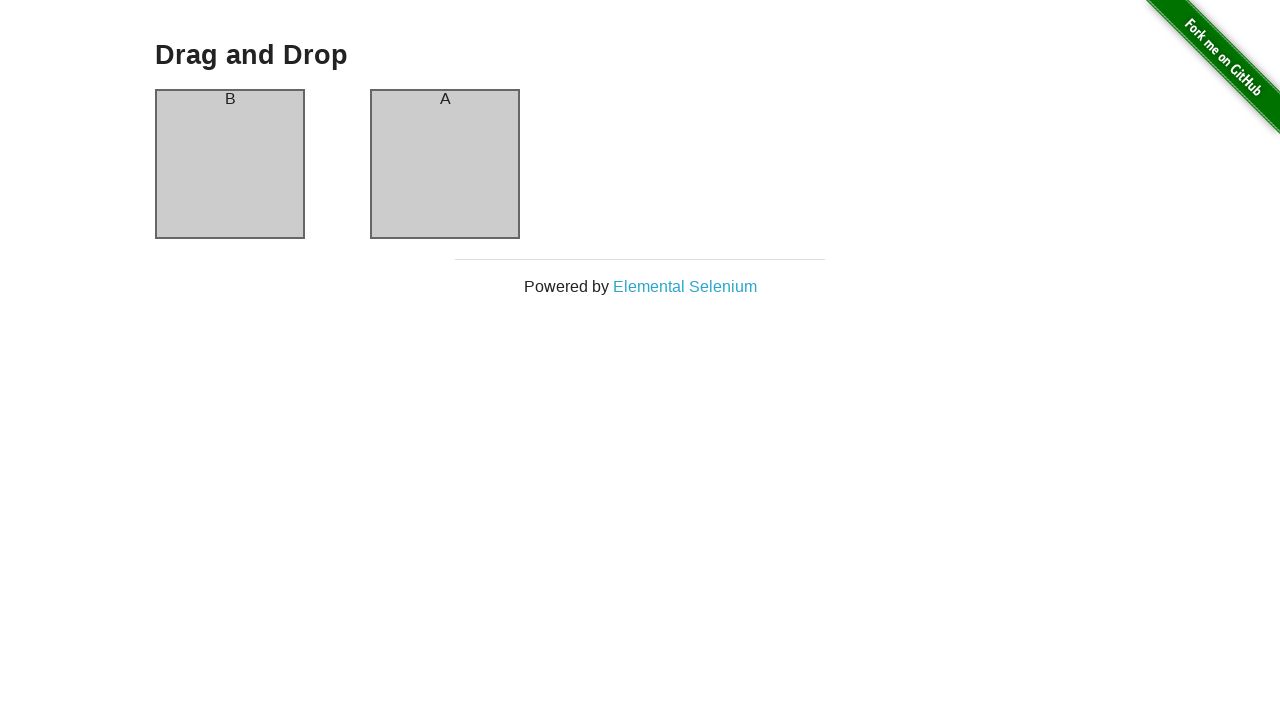